Tests checkbox functionality by checking and unchecking the first checkbox, then verifying the total count of checkboxes on the page

Starting URL: https://rahulshettyacademy.com/AutomationPractice/

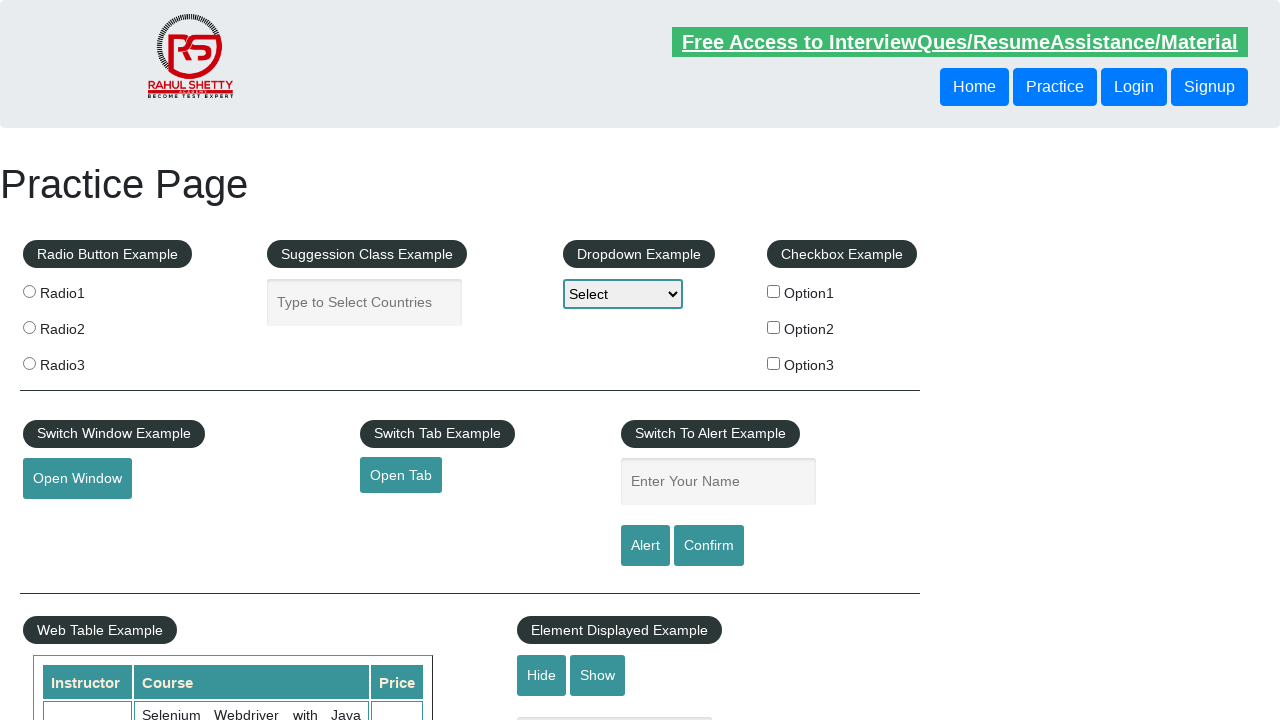

Clicked the first checkbox to check it at (774, 291) on #checkBoxOption1
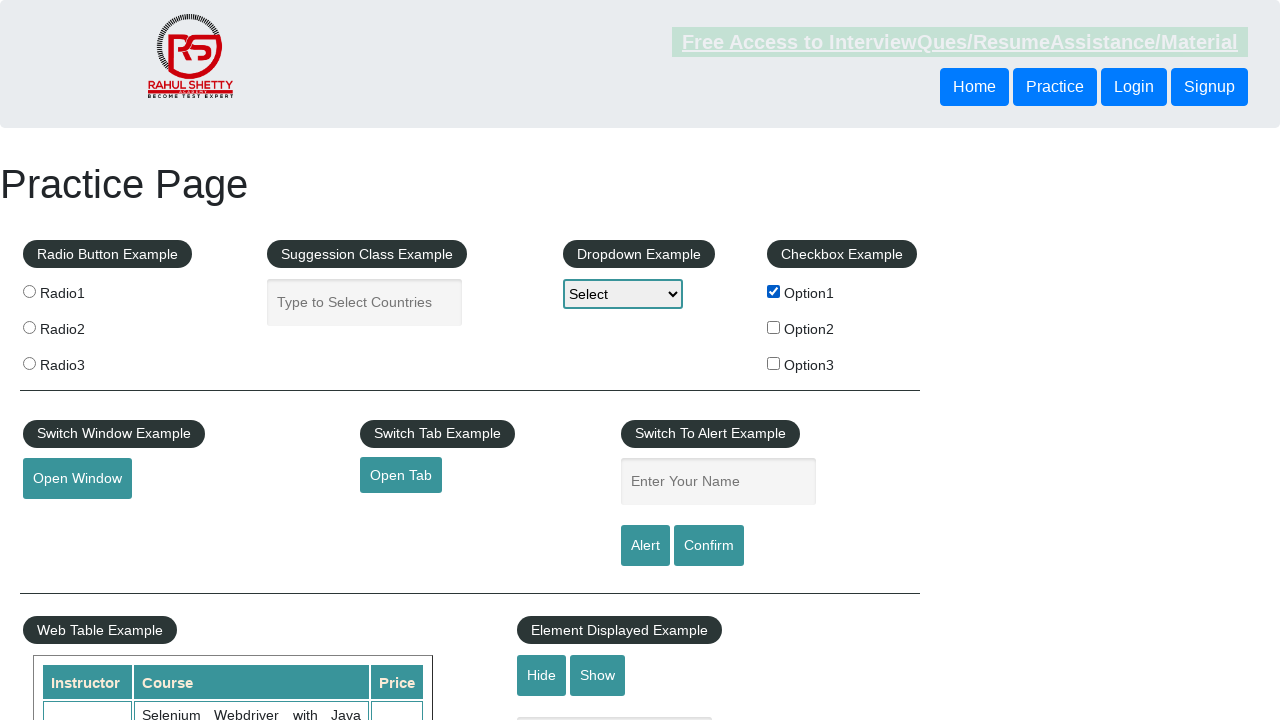

Verified that the first checkbox is now checked
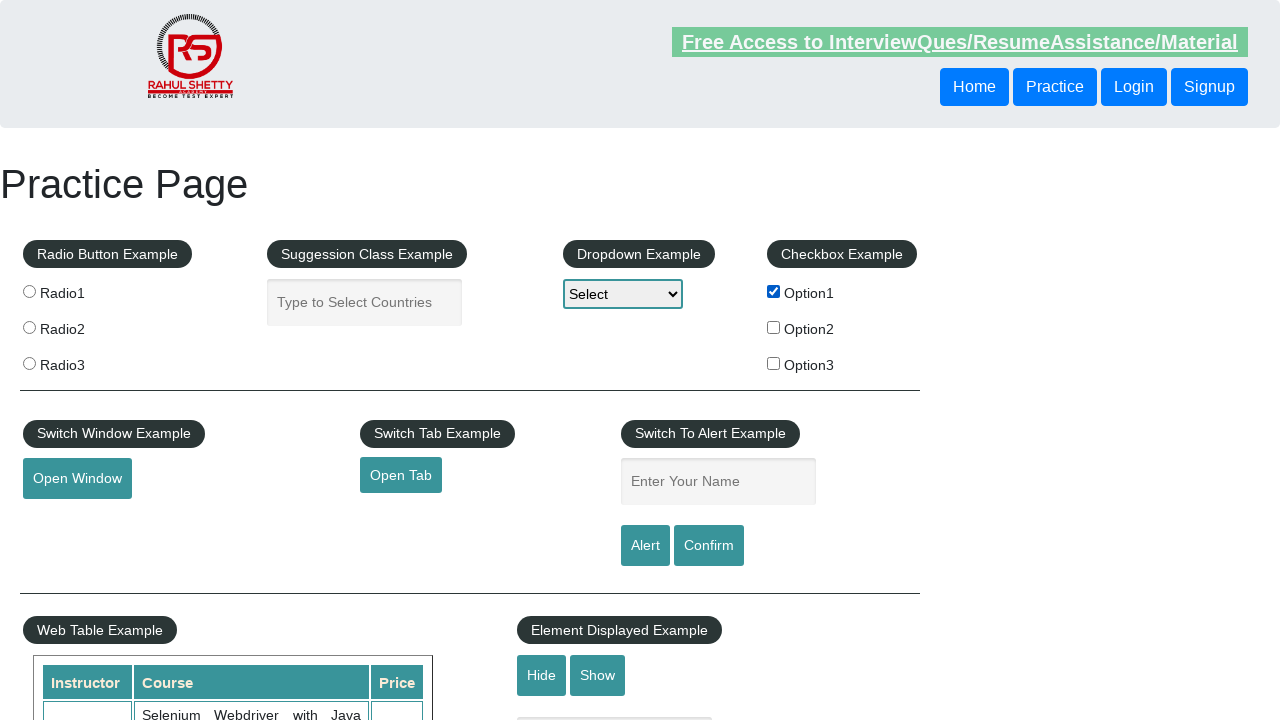

Clicked the first checkbox to uncheck it at (774, 291) on #checkBoxOption1
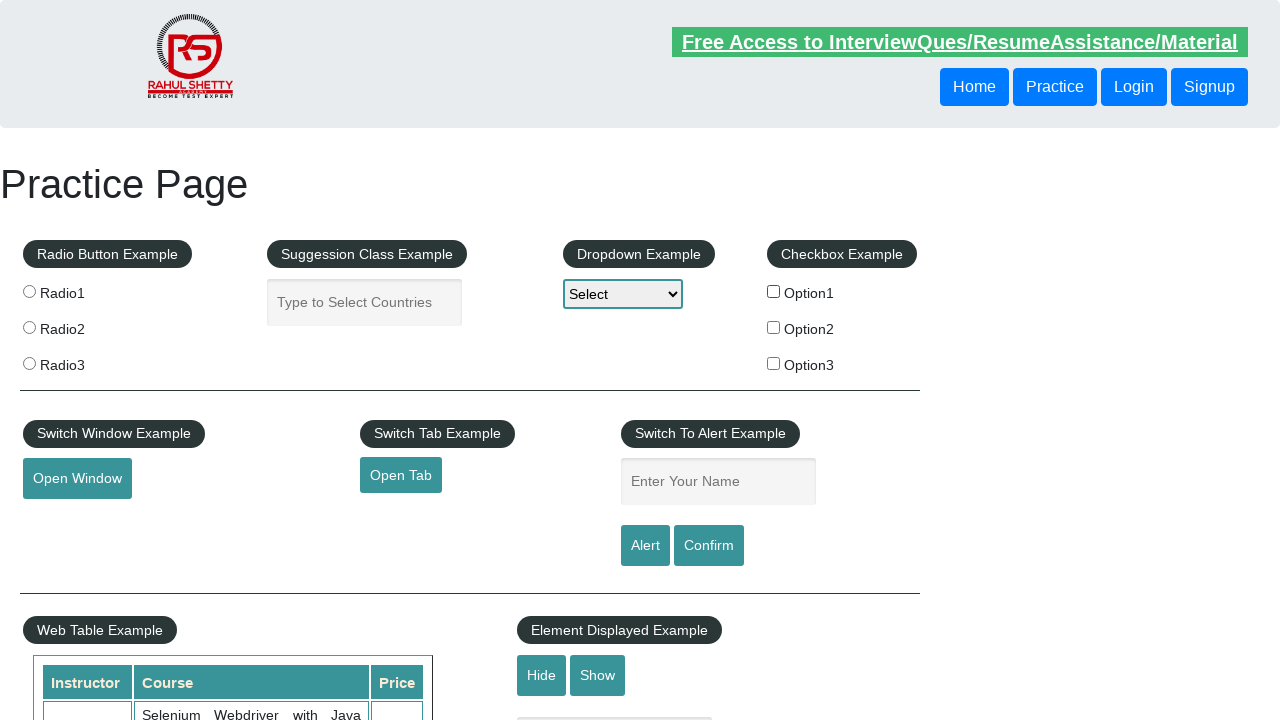

Verified that the first checkbox is now unchecked
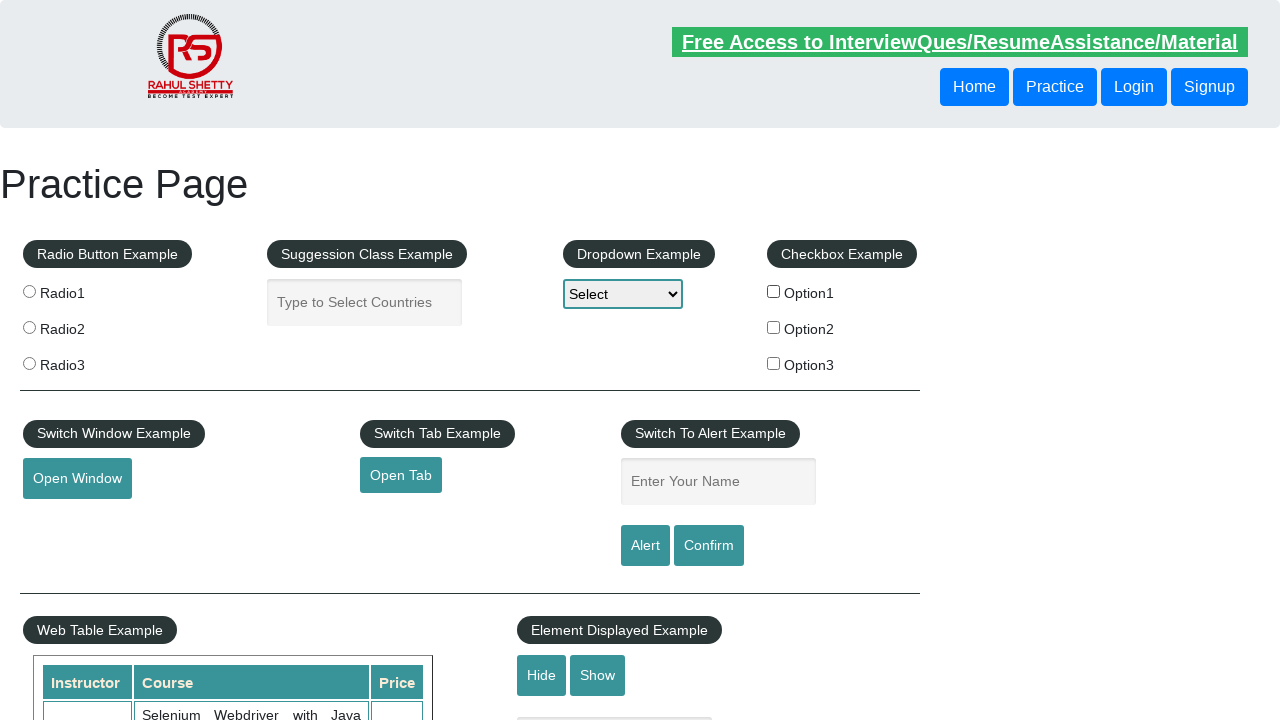

Retrieved total checkbox count: 3
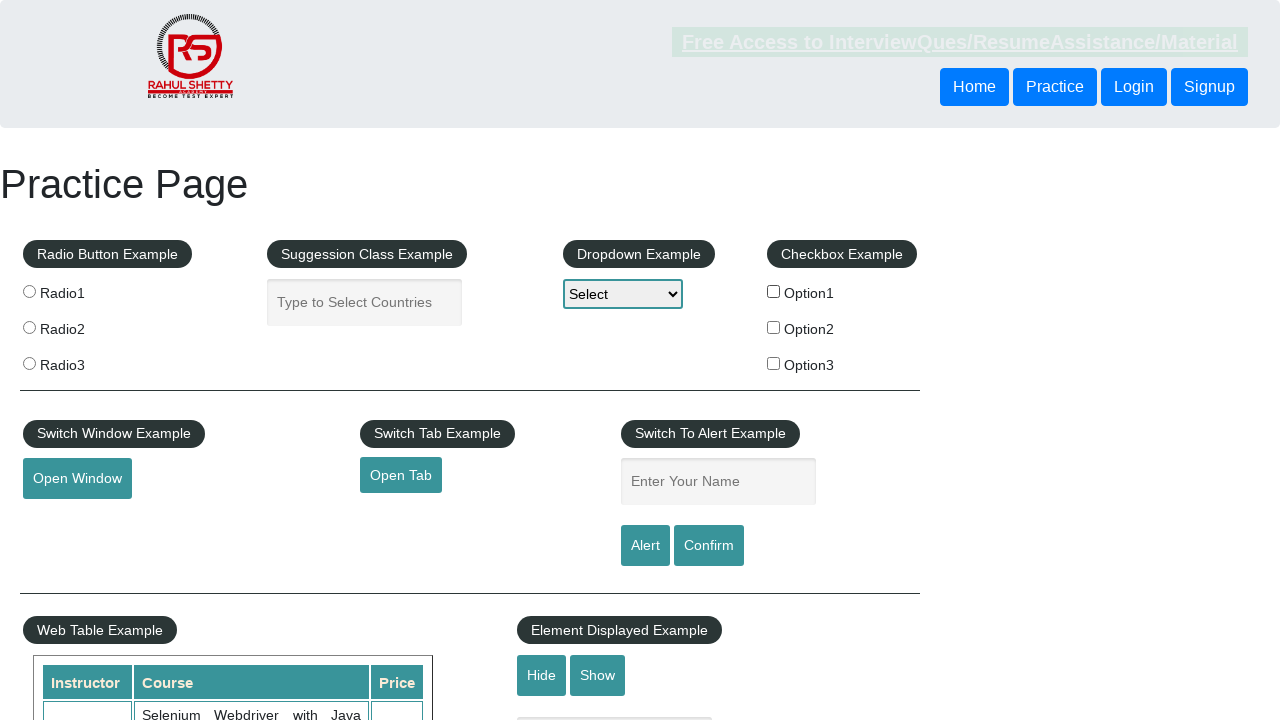

Verified that there are exactly 3 checkboxes on the page
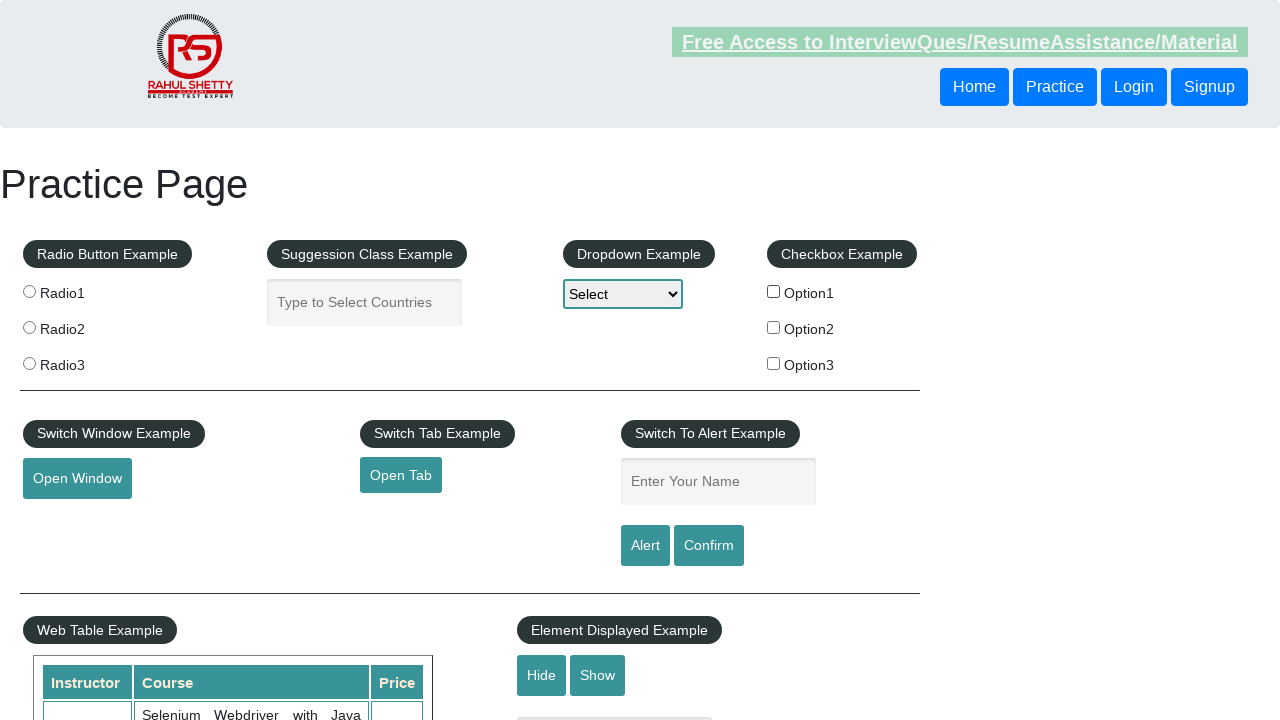

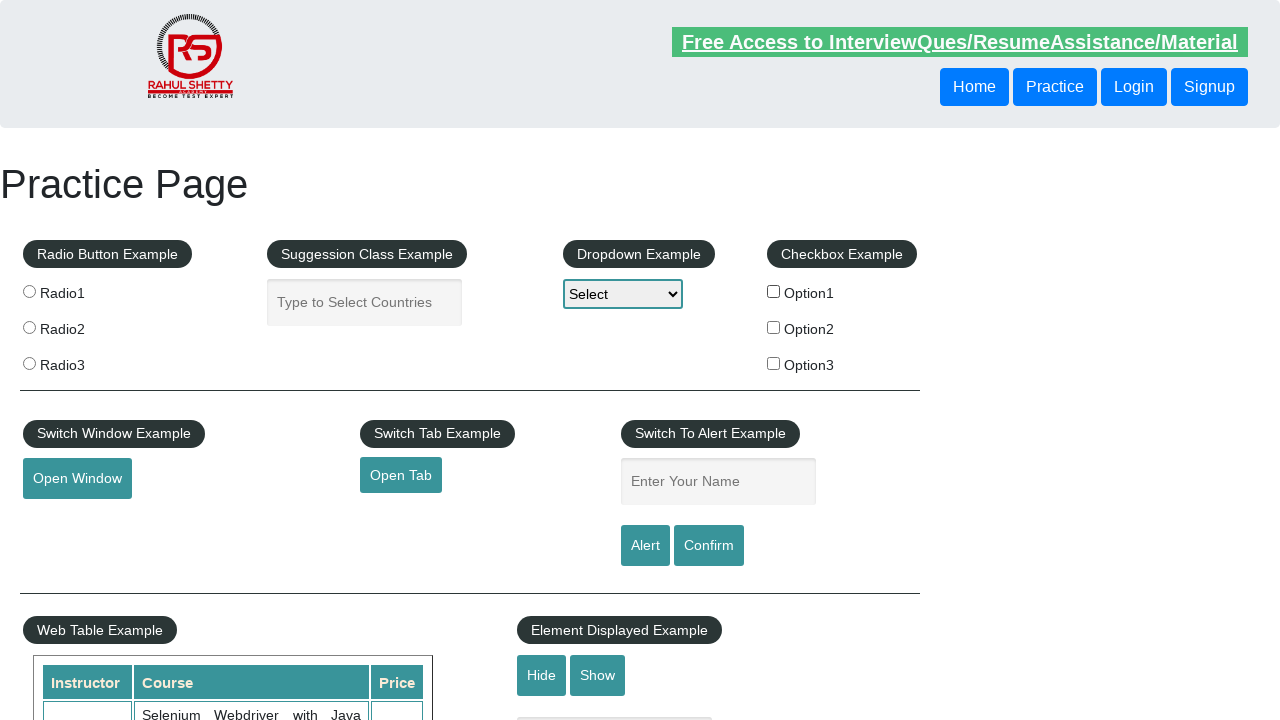